Tests the online cinema form with checkbox and radio button selections, verifying that all form inputs including movies, series, language preference, and age range are correctly saved and displayed.

Starting URL: https://lm.skillbox.cc/qa_tester/module07/practice3/

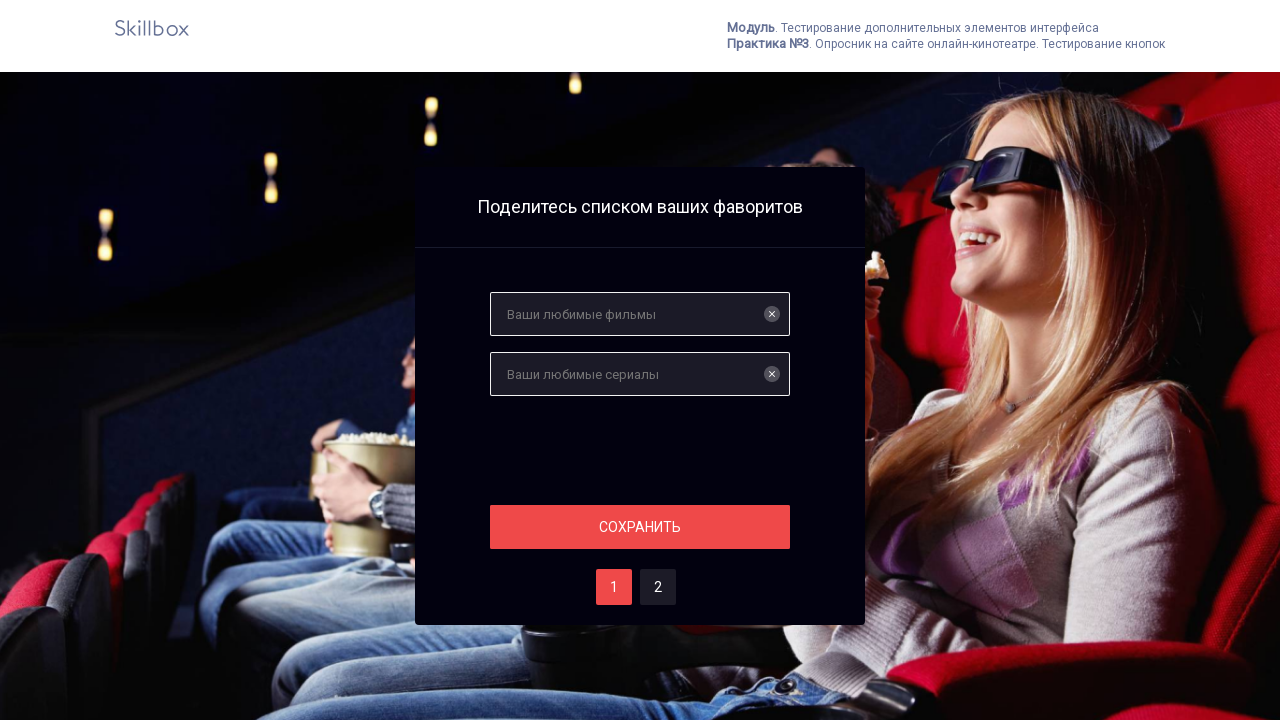

Filled 'Your favorite movies' field with 'Интерстеллар' on #films
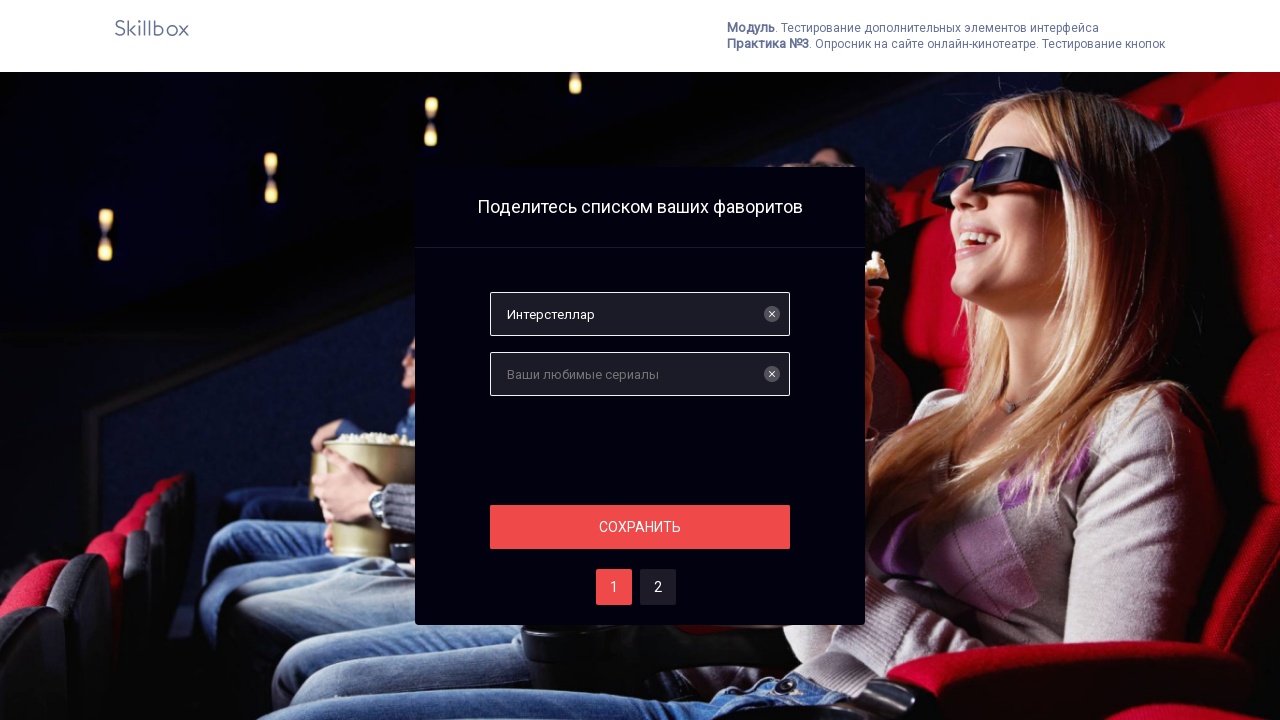

Filled 'Your favorite series' field with 'Ведьмак' on #serials
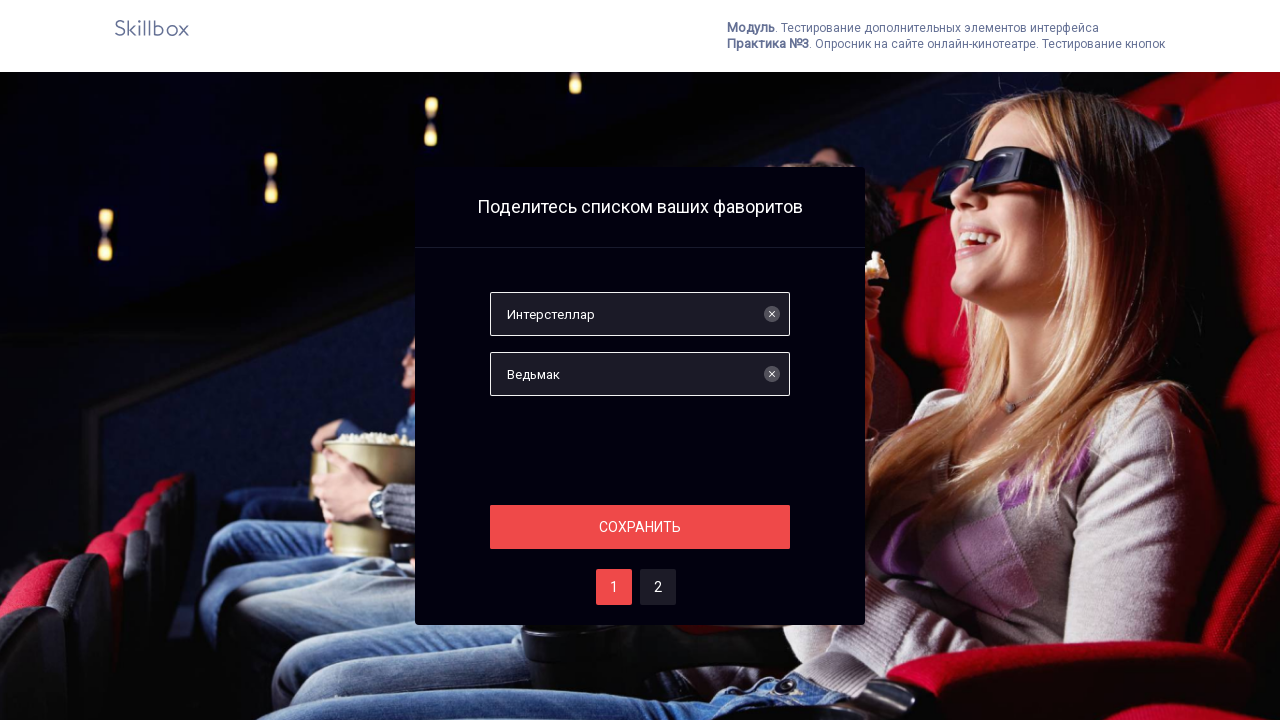

Clicked 'Save' button to save movies and series at (640, 527) on #save
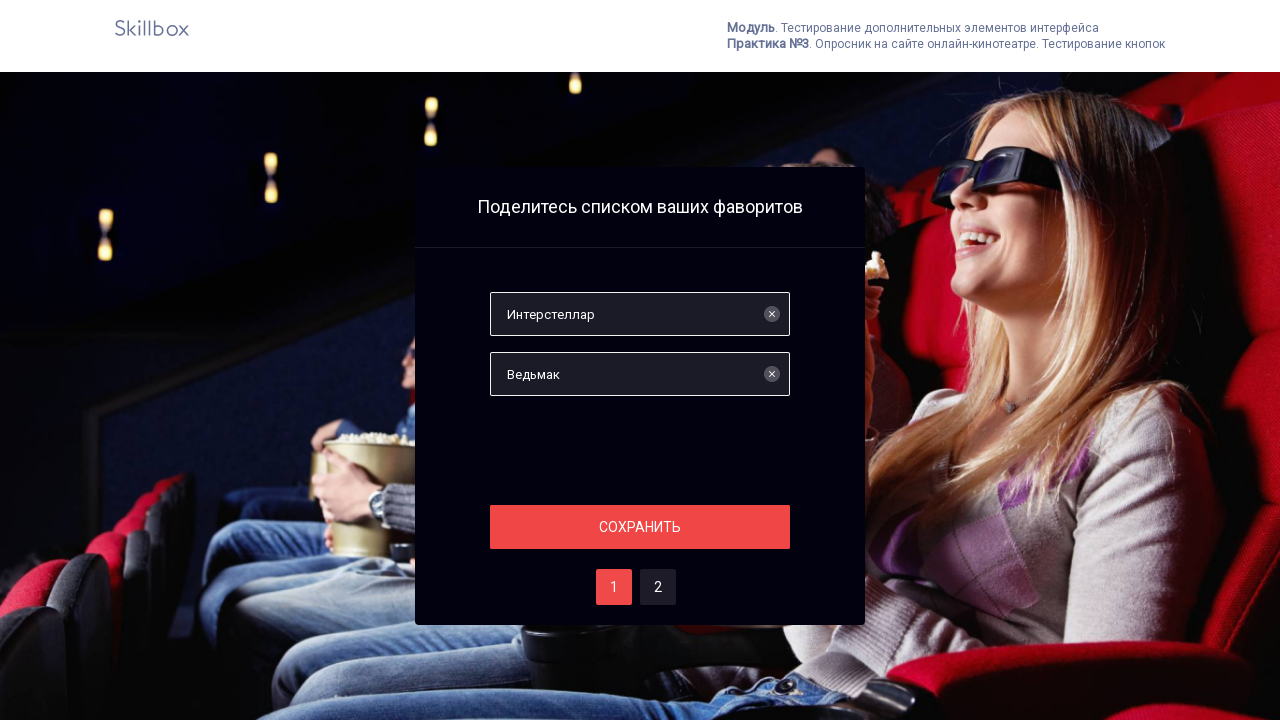

Clicked button 2 to proceed to next form section at (658, 587) on #two
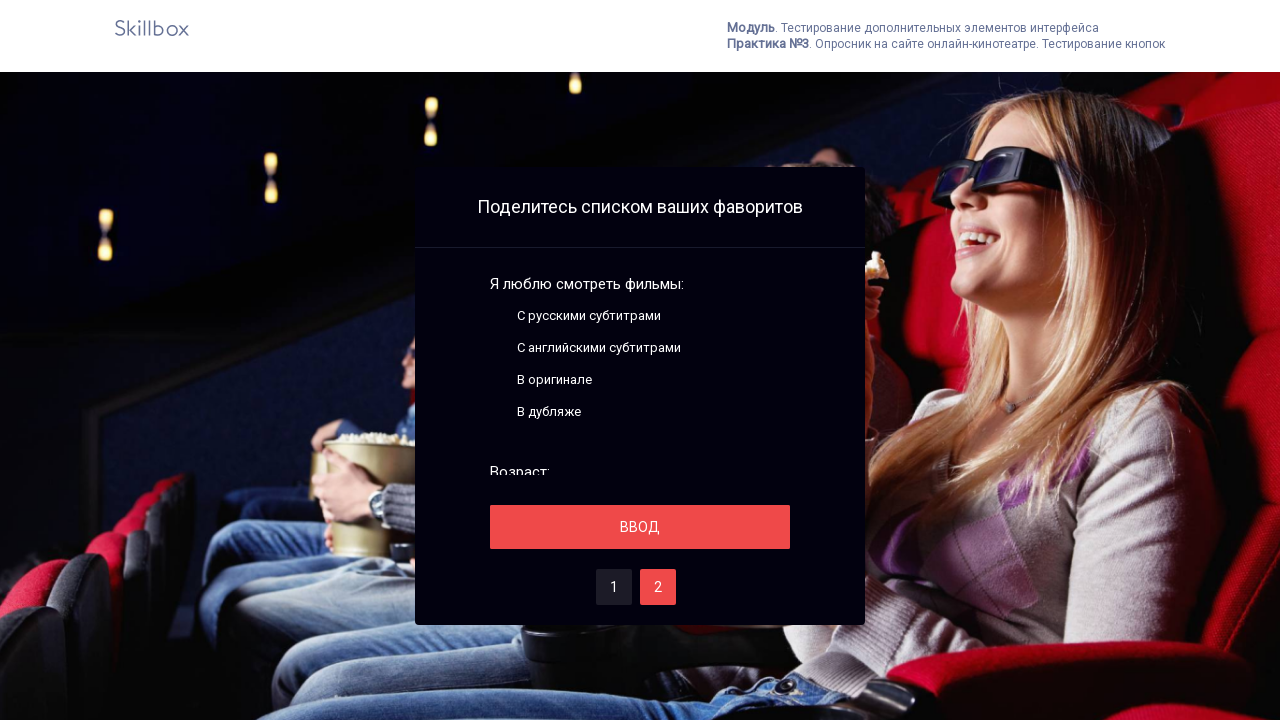

Clicked checkbox for language preference at (498, 412) on .module__input:nth-child(4) .fake-checkbox
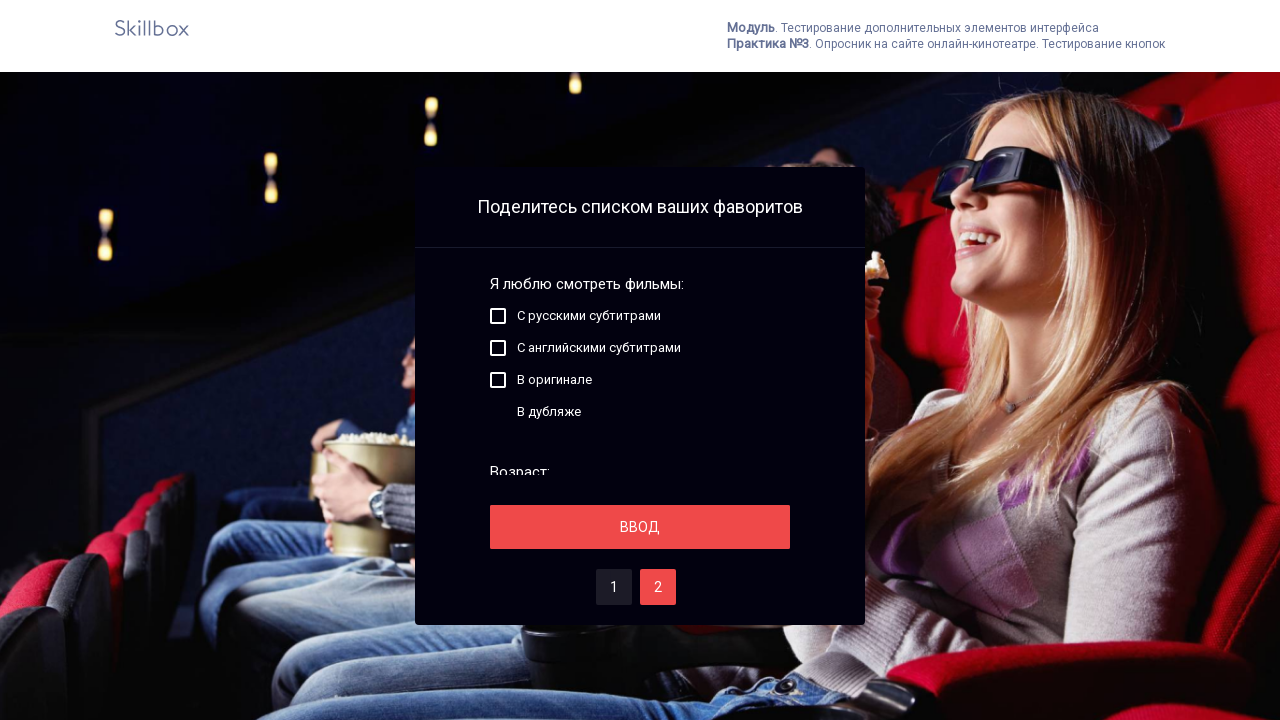

Clicked radio button for age range selection at (498, 419) on .module__input:nth-child(4) .fake-radiobutton
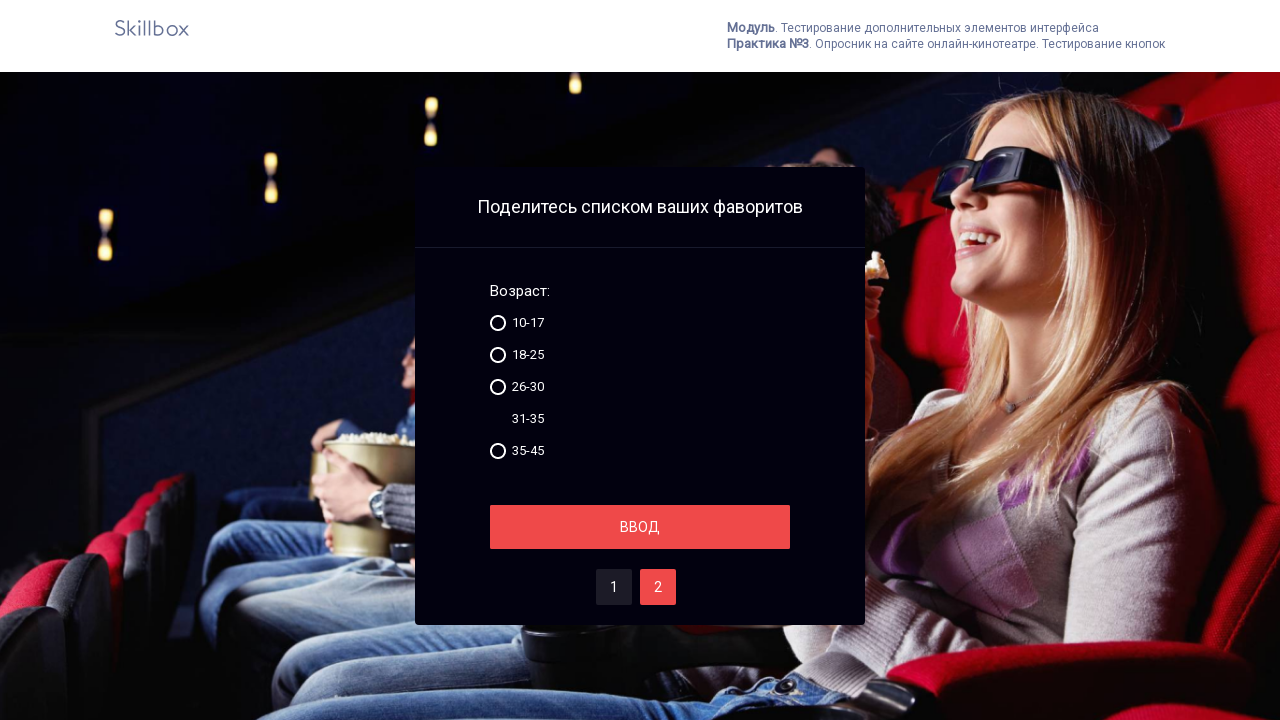

Clicked 'Enter' button to submit form selections at (640, 527) on #save
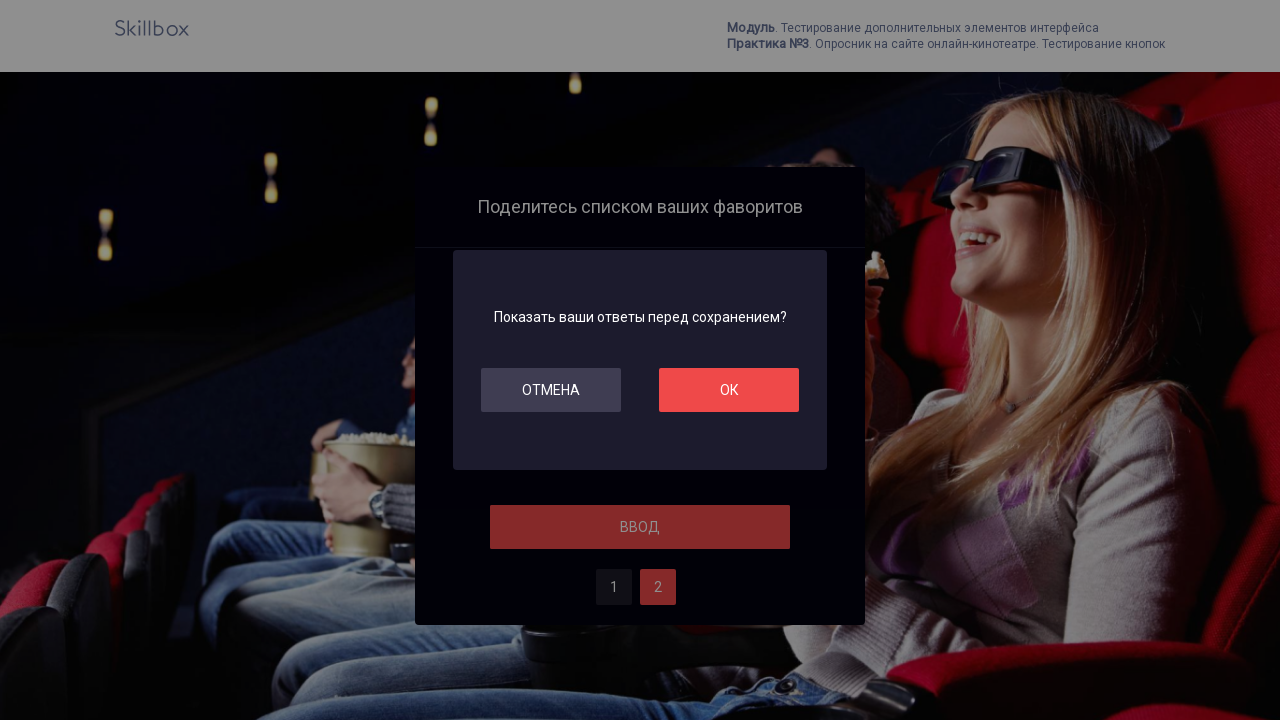

Clicked 'OK' button to confirm form submission at (729, 390) on #ok
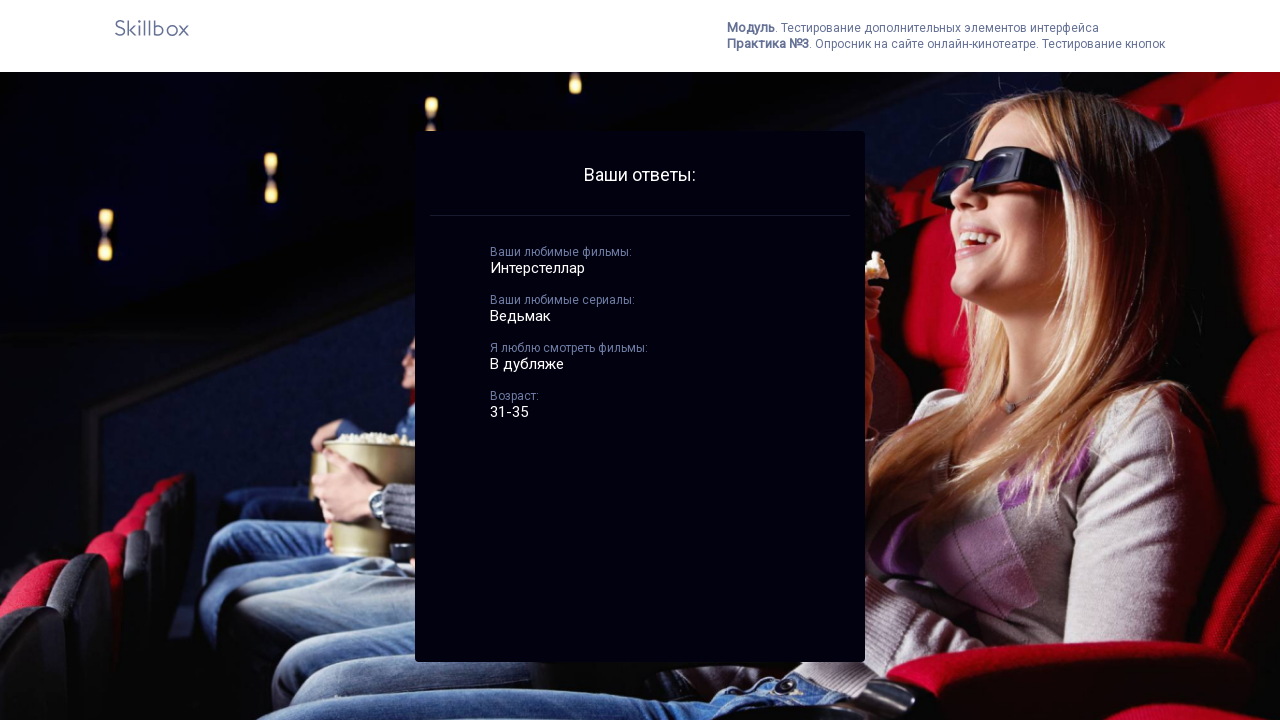

Verified film result 'Интерстеллар' matches input
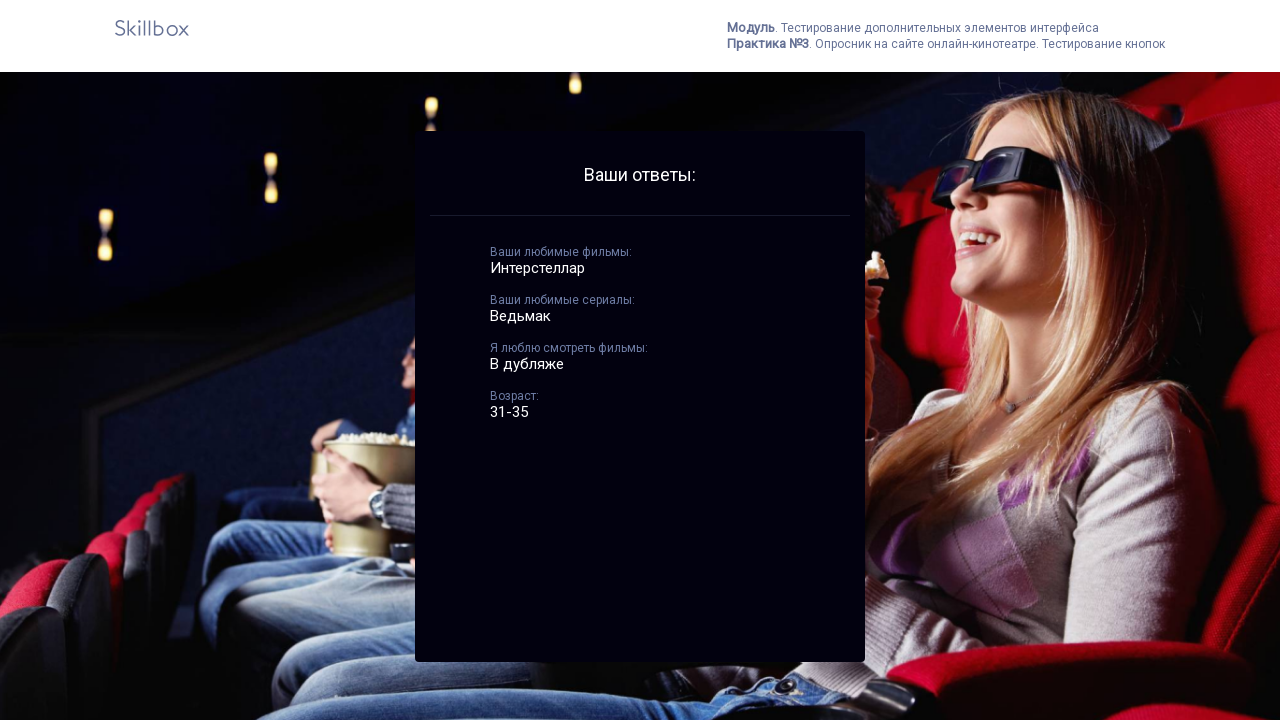

Verified series result 'Ведьмак' matches input
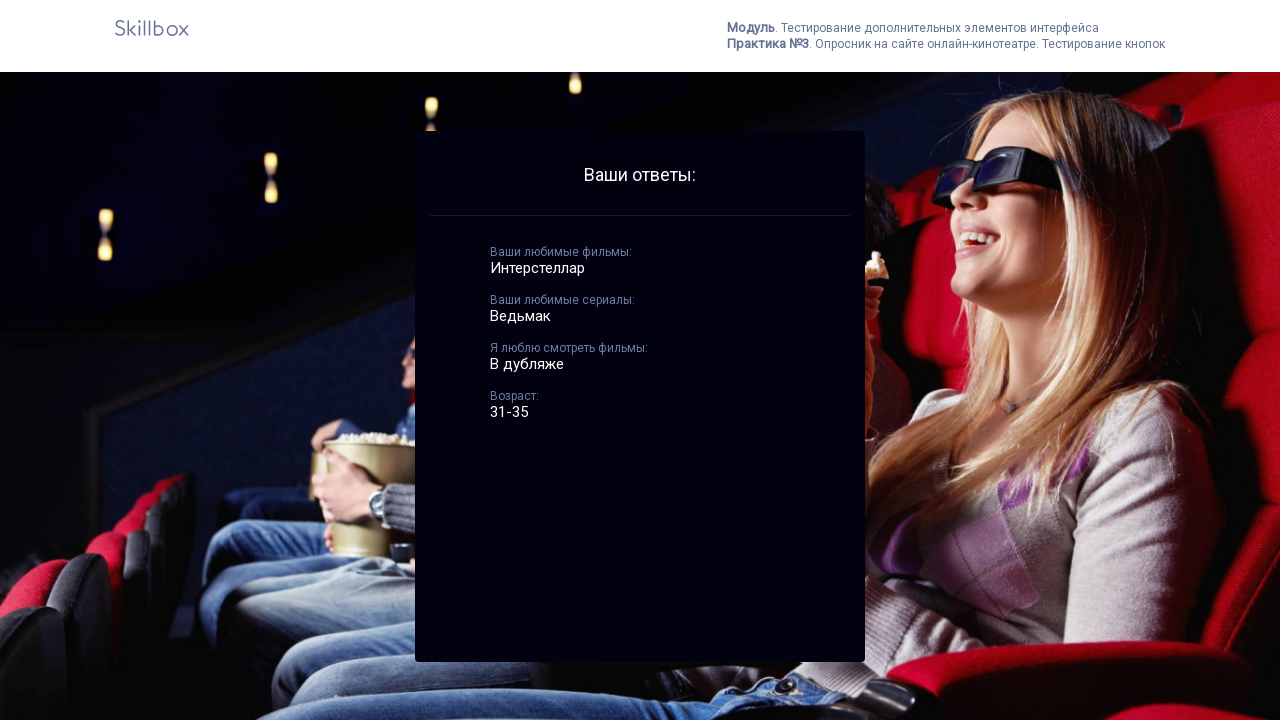

Verified checkbox selection displays 'В дубляже'
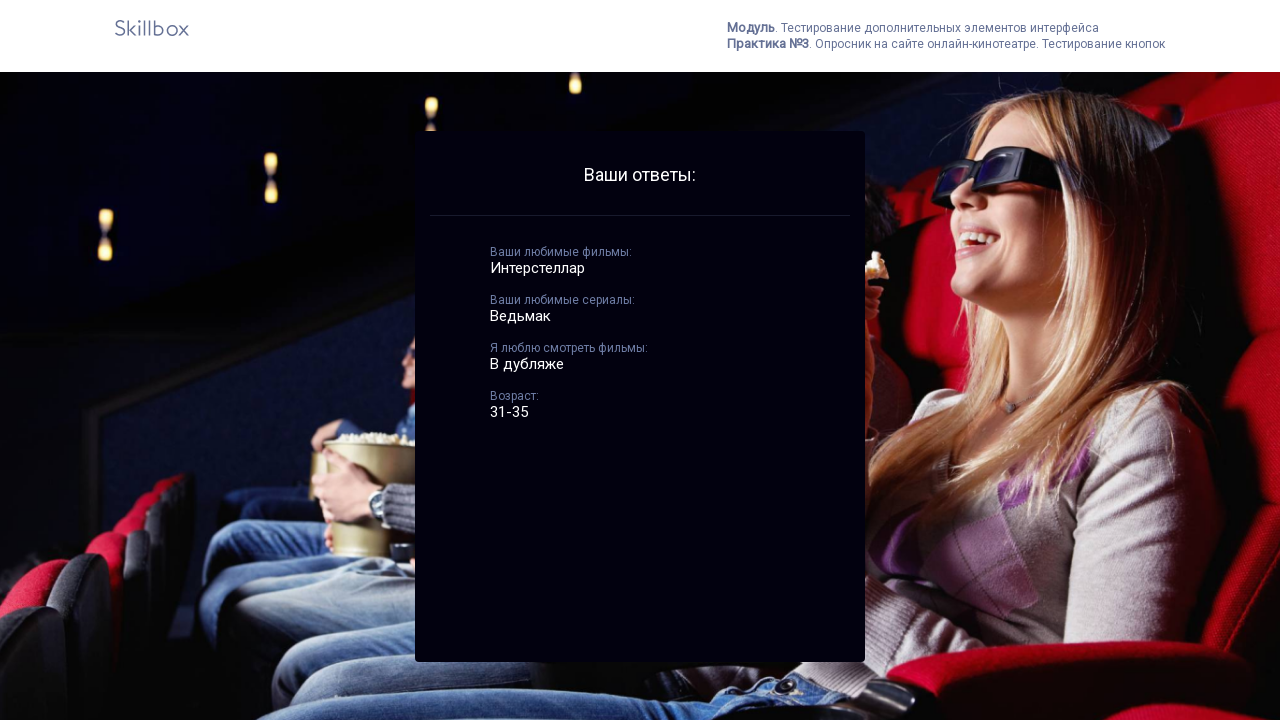

Verified radio button selection displays '31-35'
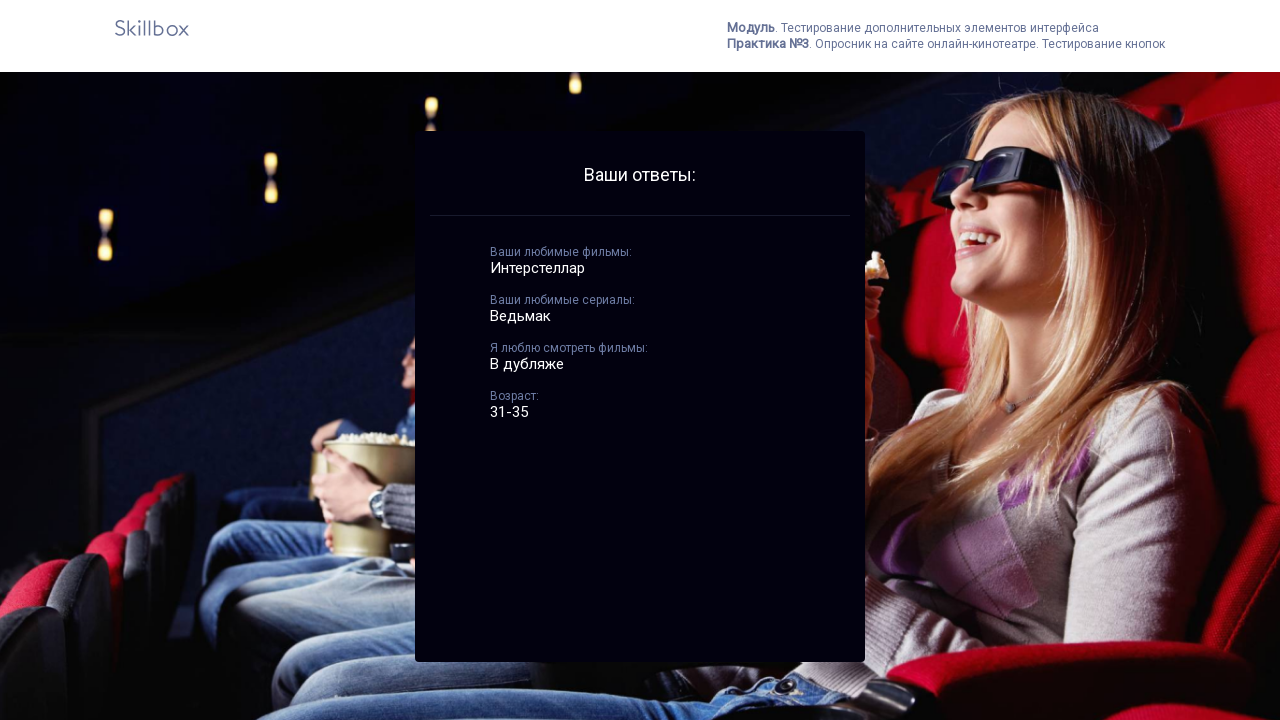

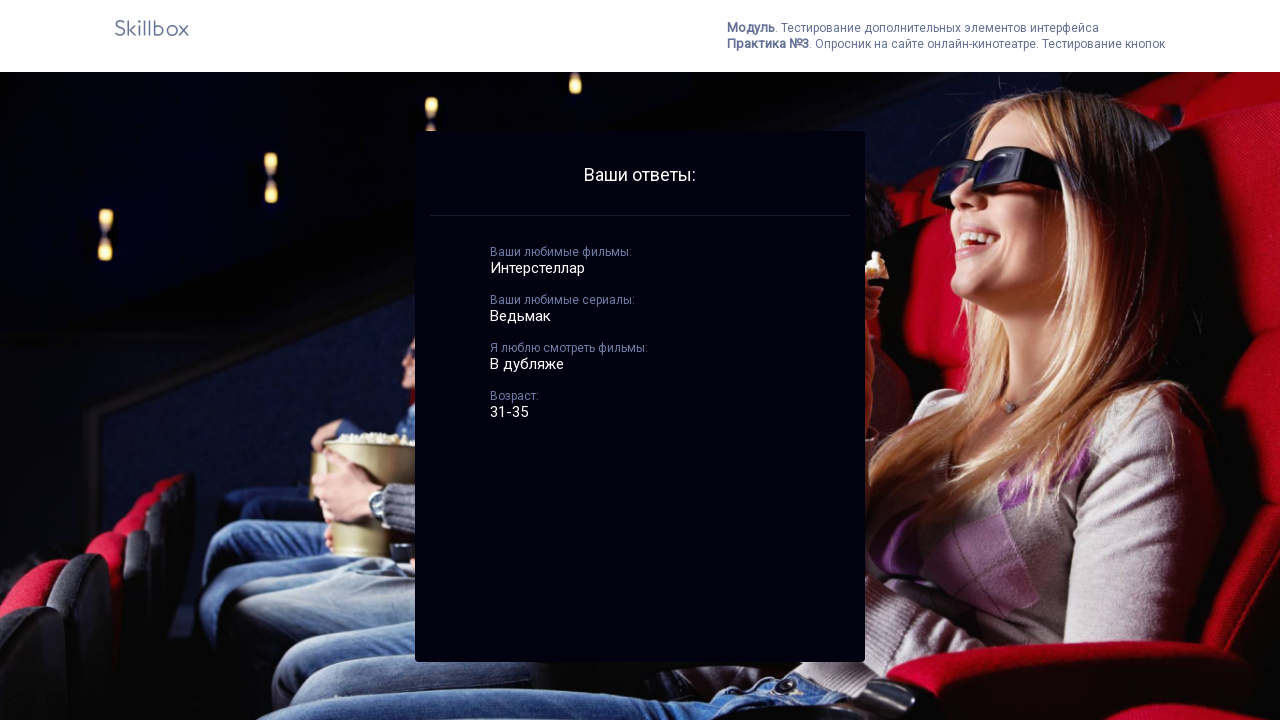